Tests finding links on a webpage, specifically in the footer section, and opens the first row of footer links in new tabs using keyboard modifiers (Ctrl+Click).

Starting URL: https://www.rahulshettyacademy.com/AutomationPractice/

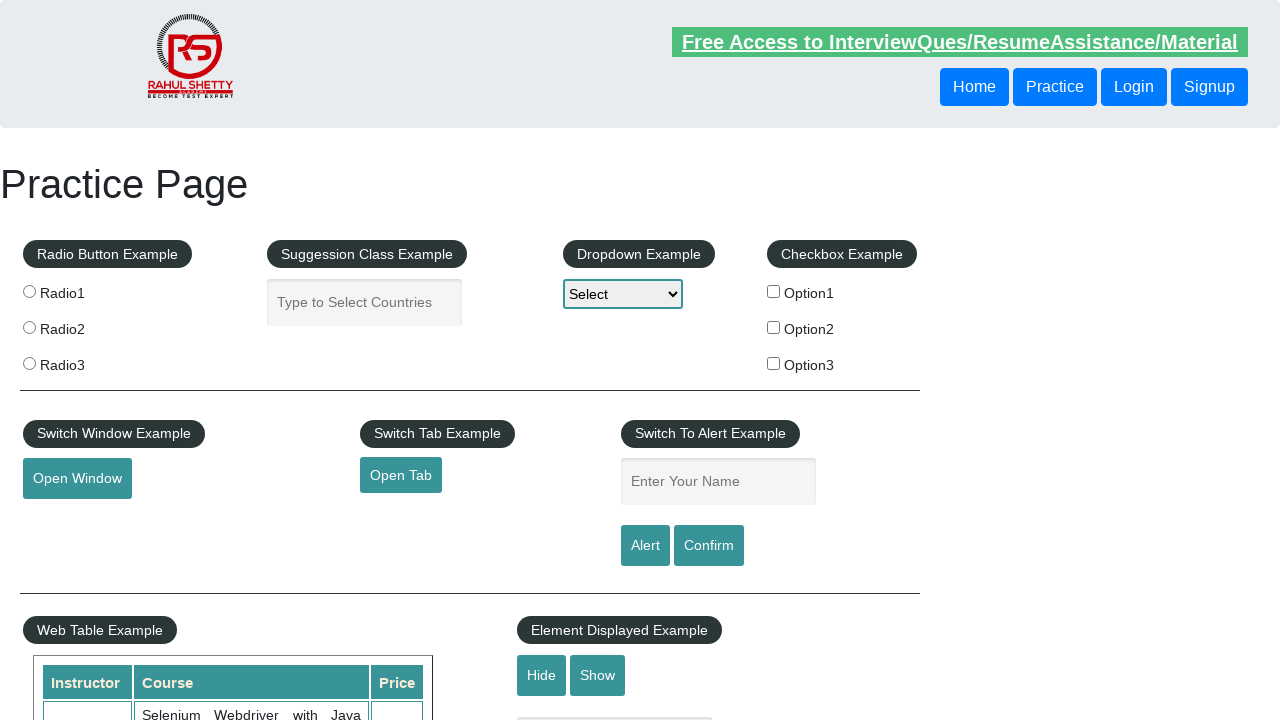

Waited for footer element (#gf-BIG) to load
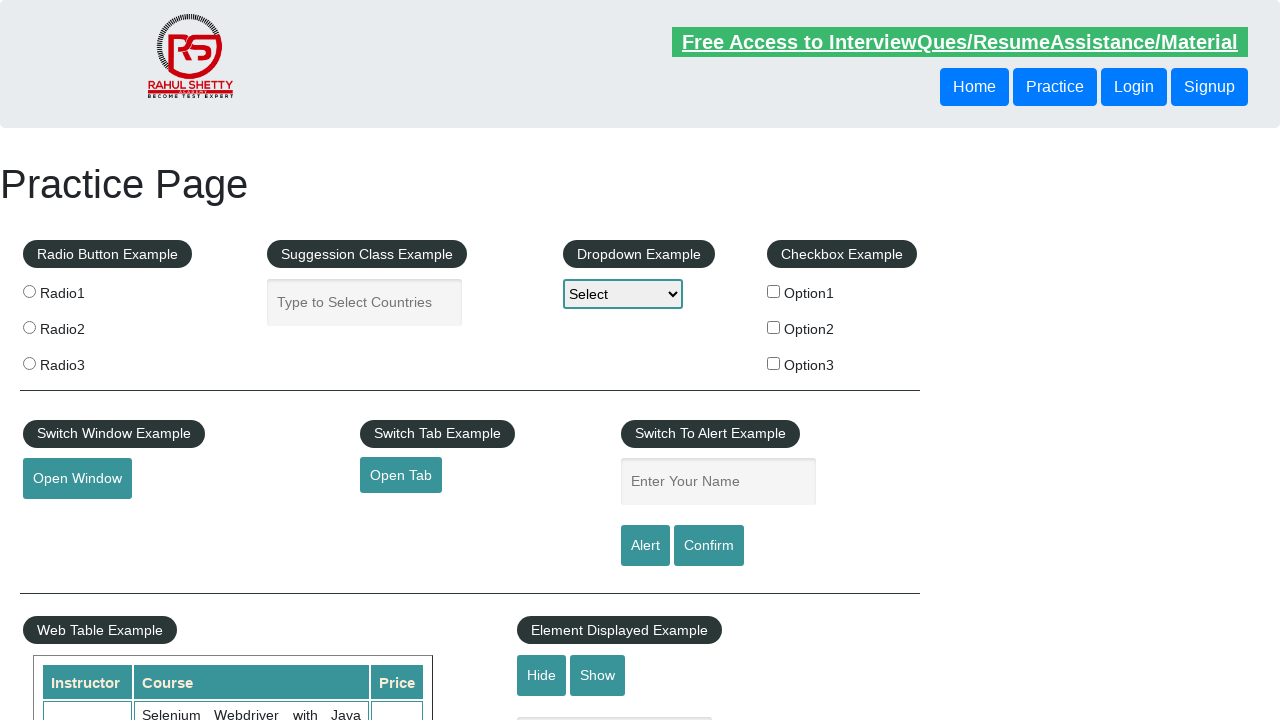

Found all links on webpage: 27 total
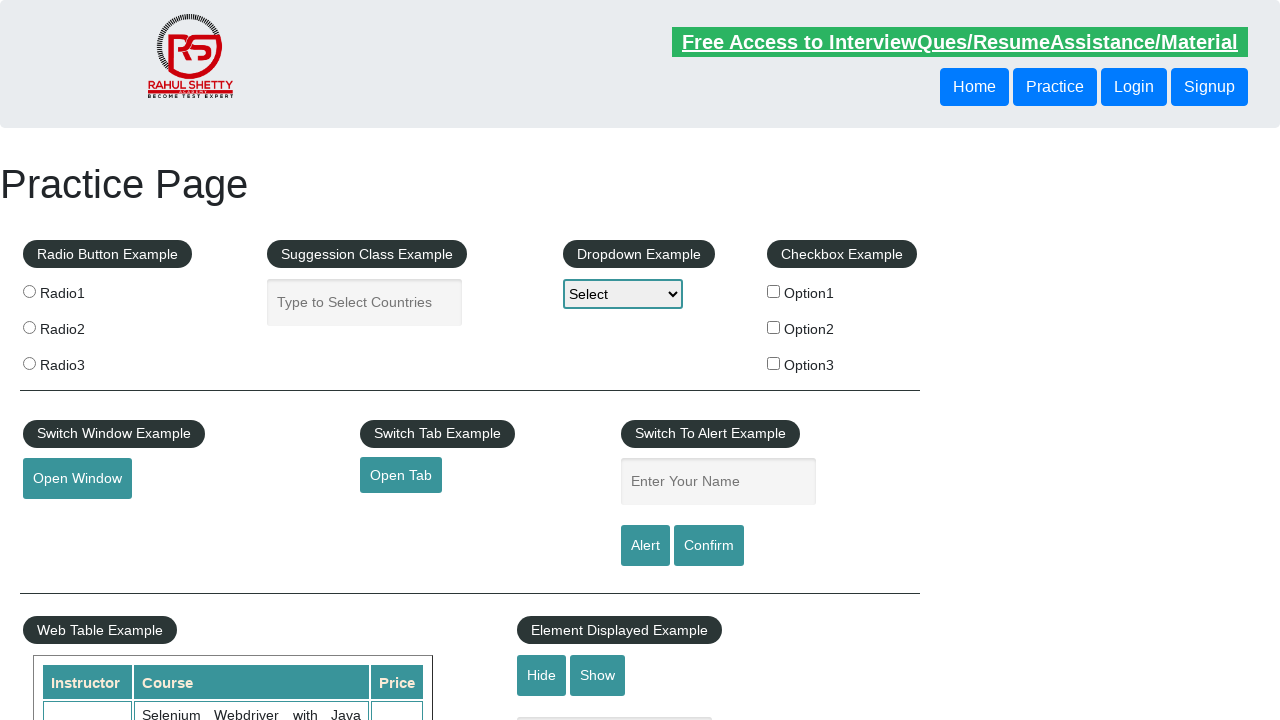

Located footer element (#gf-BIG)
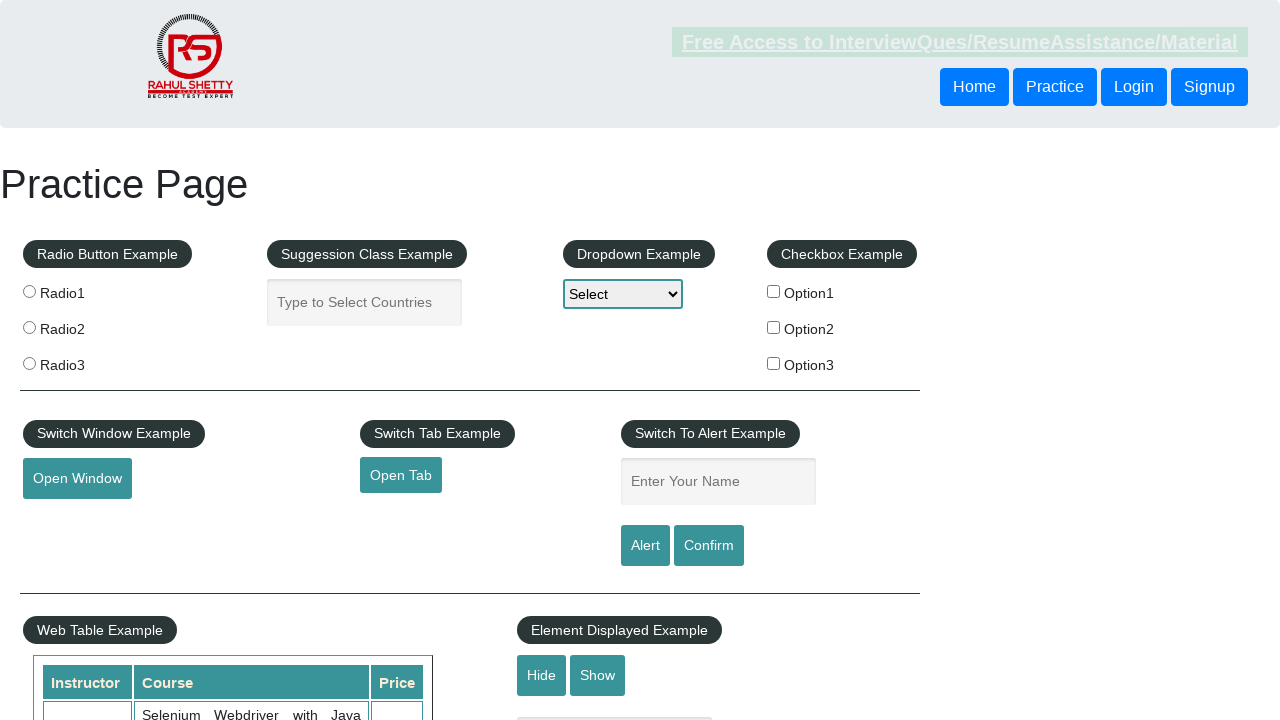

Found links in footer: 20 total
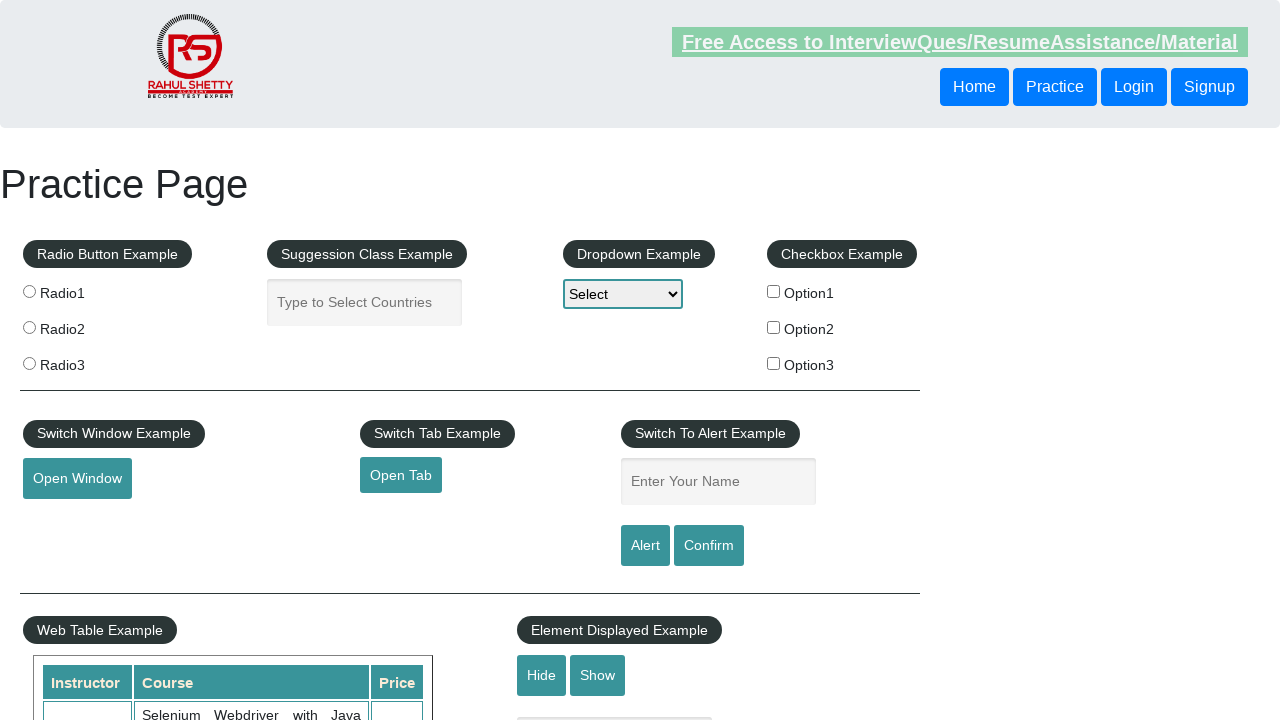

Found links in first row of footer: 5 total
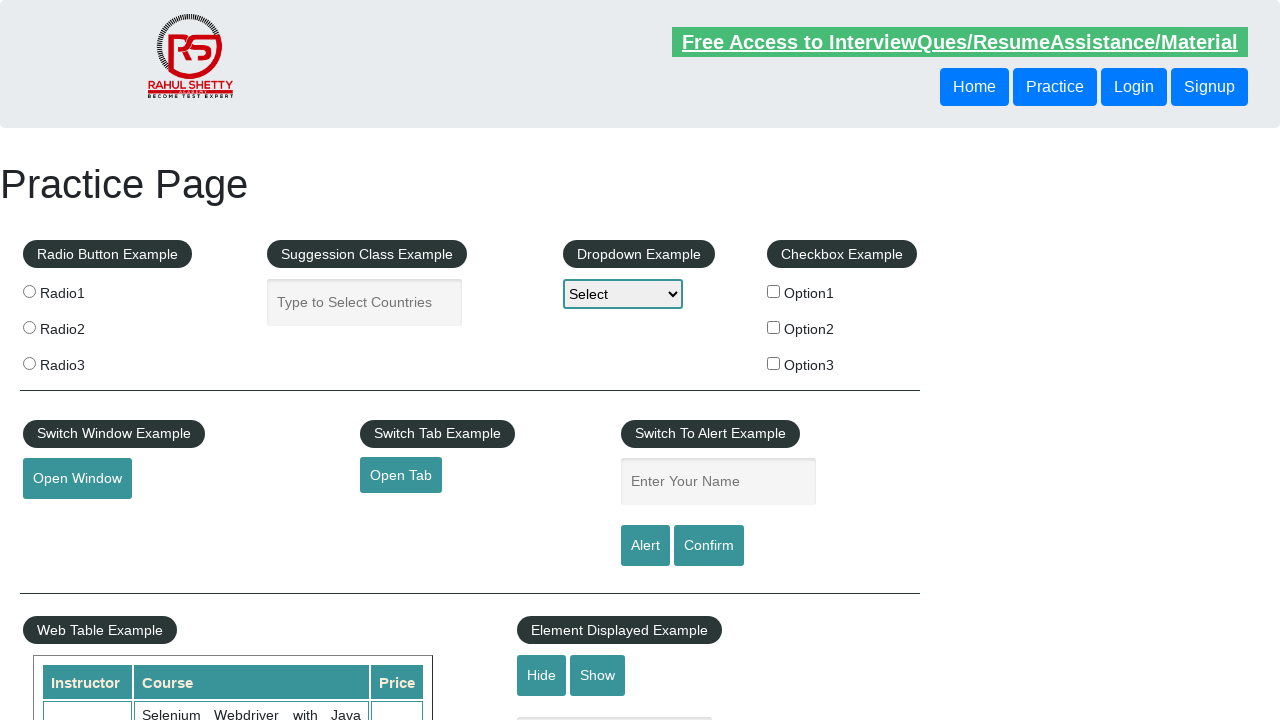

Opened footer link #1 in new tab using Ctrl+Click at (157, 482) on #gf-BIG >> xpath=//tbody/tr/td[1]/ul >> a >> nth=0
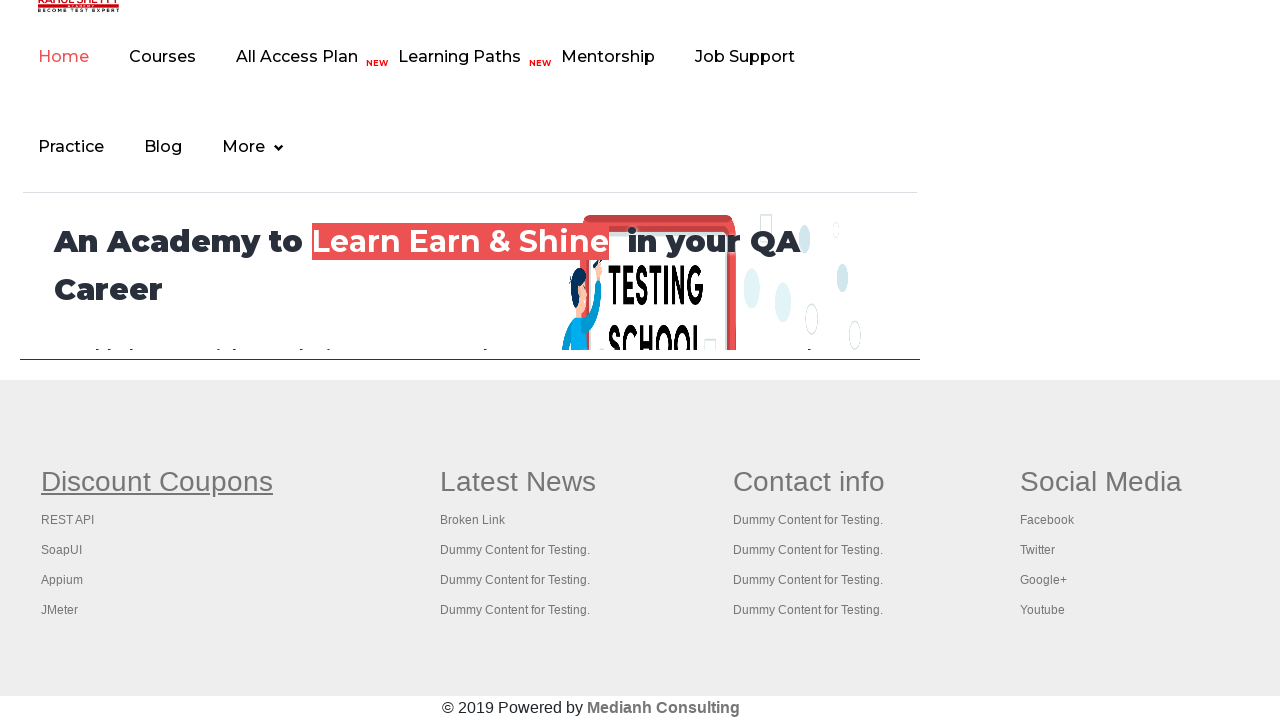

Waited 1000ms after opening link #1
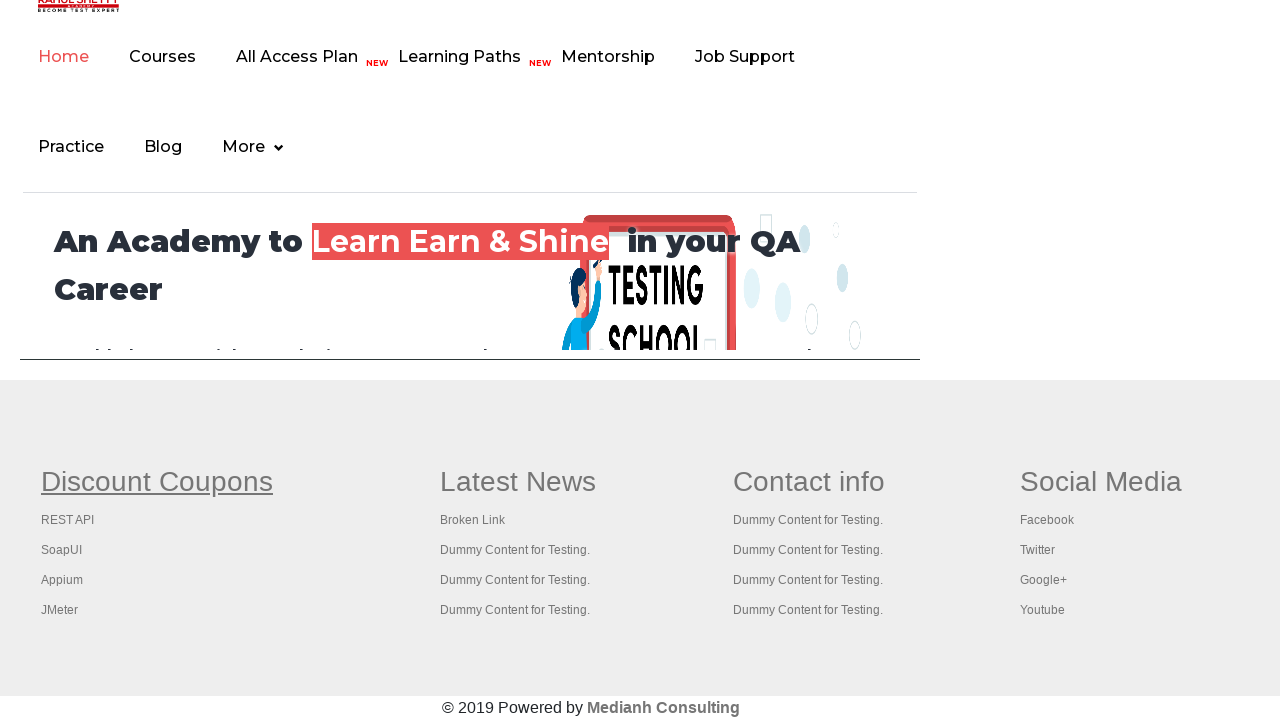

Opened footer link #2 in new tab using Ctrl+Click at (68, 520) on #gf-BIG >> xpath=//tbody/tr/td[1]/ul >> a >> nth=1
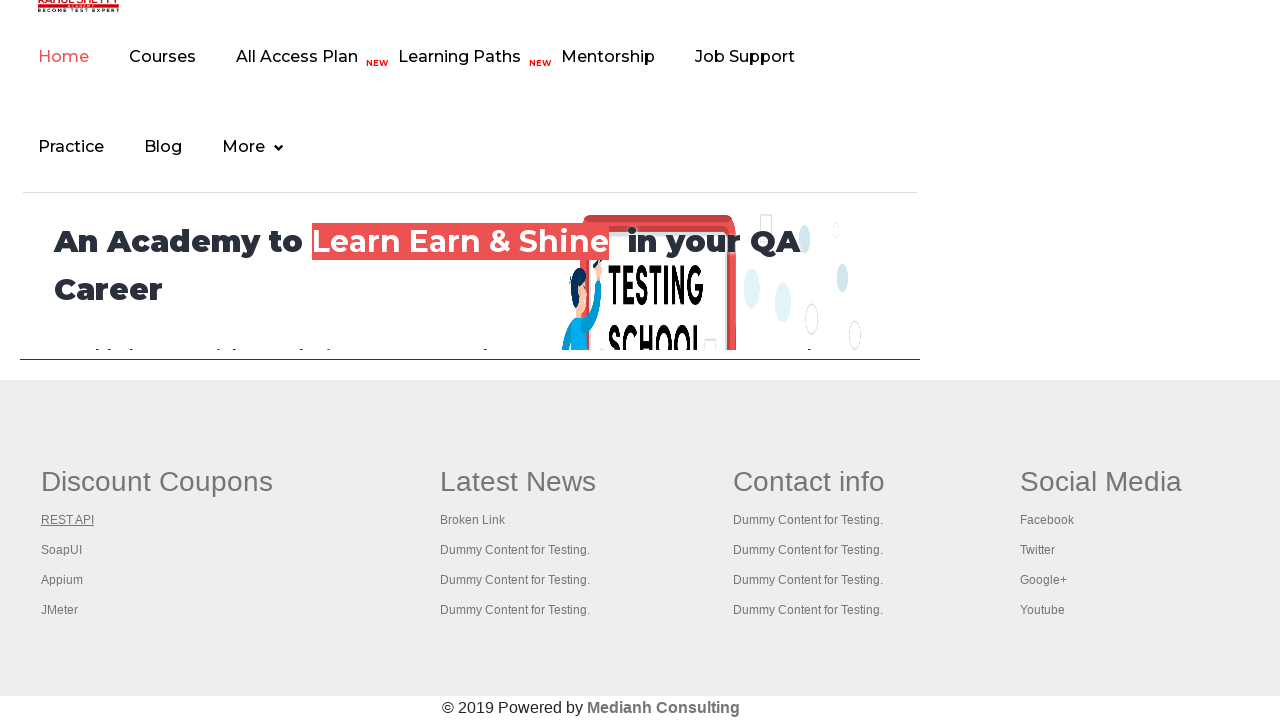

Waited 1000ms after opening link #2
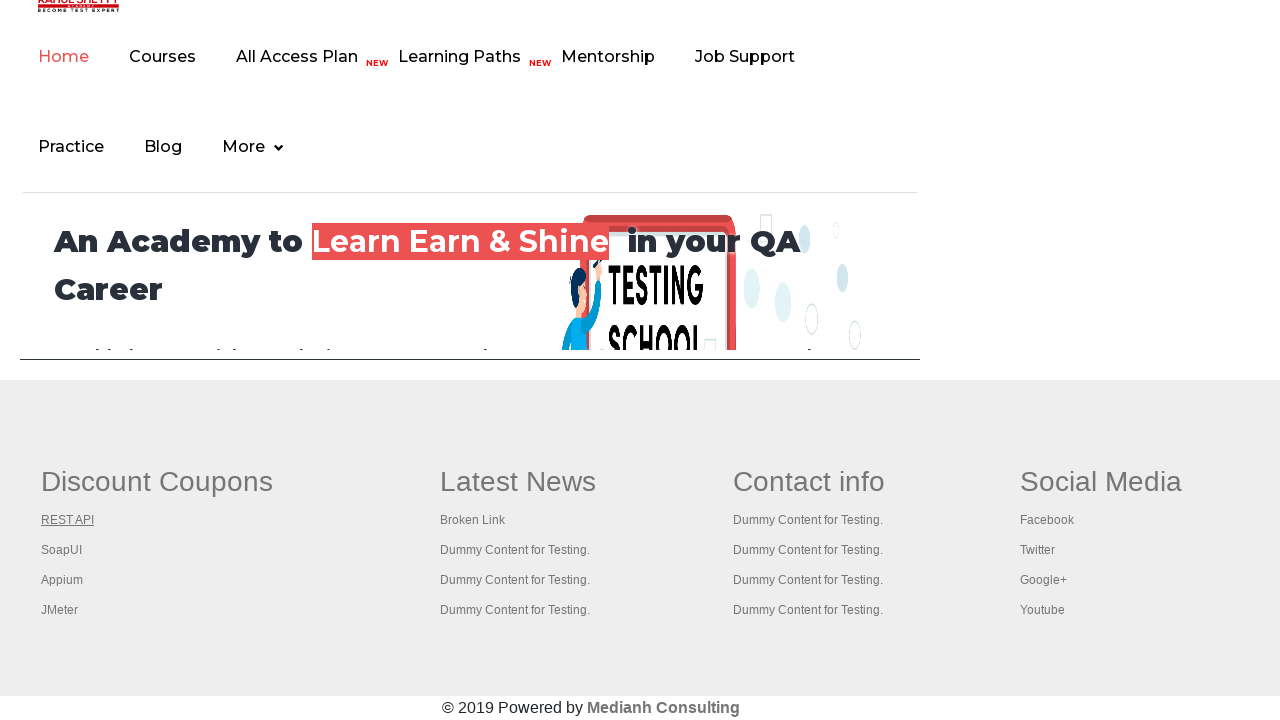

Opened footer link #3 in new tab using Ctrl+Click at (62, 550) on #gf-BIG >> xpath=//tbody/tr/td[1]/ul >> a >> nth=2
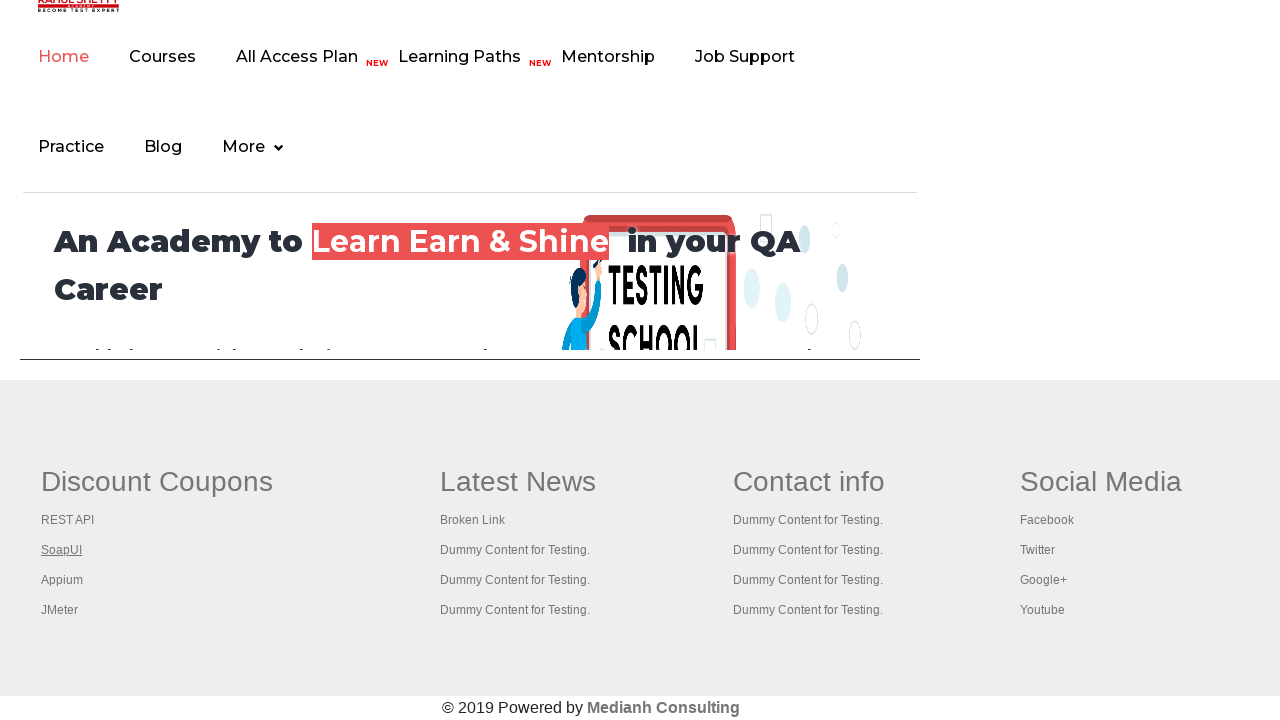

Waited 1000ms after opening link #3
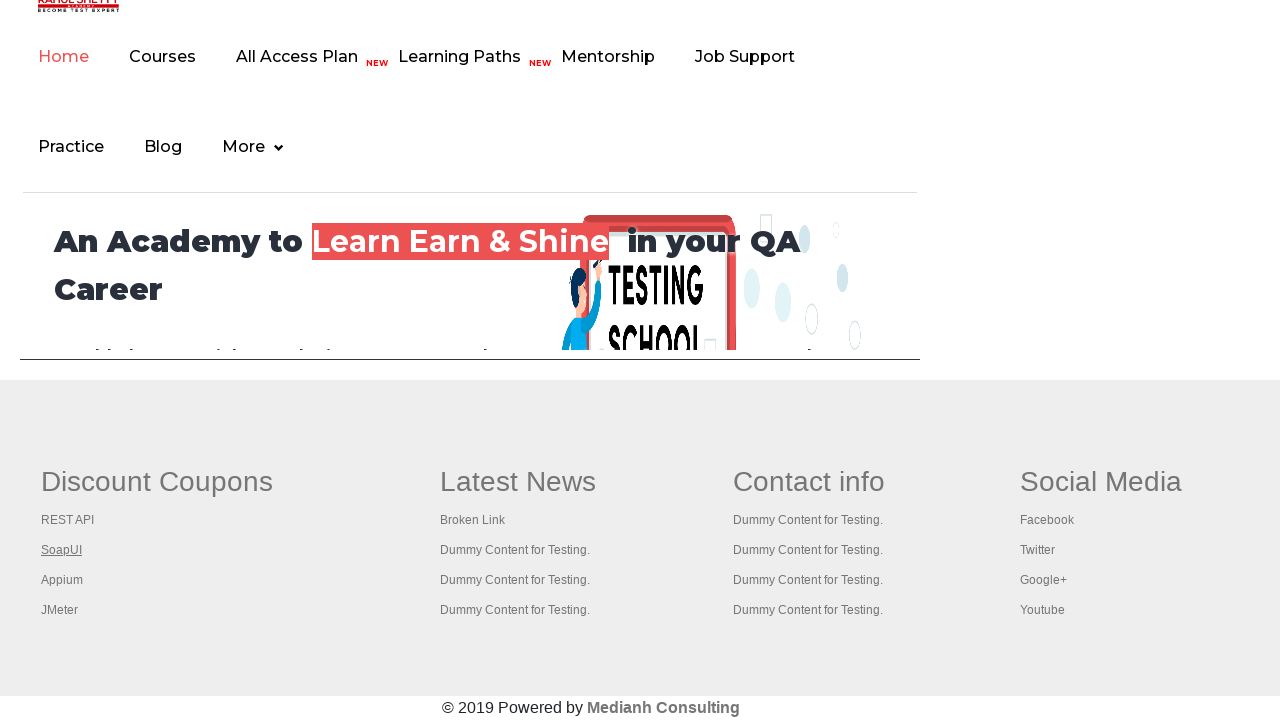

Opened footer link #4 in new tab using Ctrl+Click at (62, 580) on #gf-BIG >> xpath=//tbody/tr/td[1]/ul >> a >> nth=3
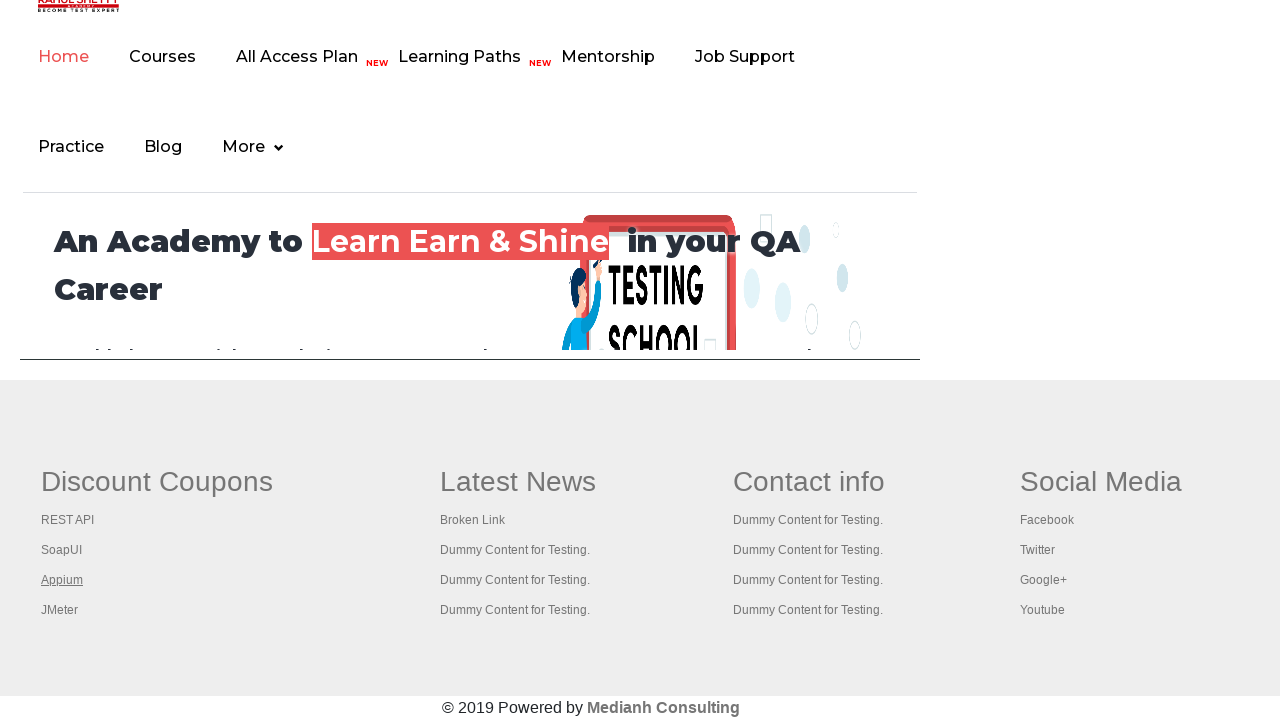

Waited 1000ms after opening link #4
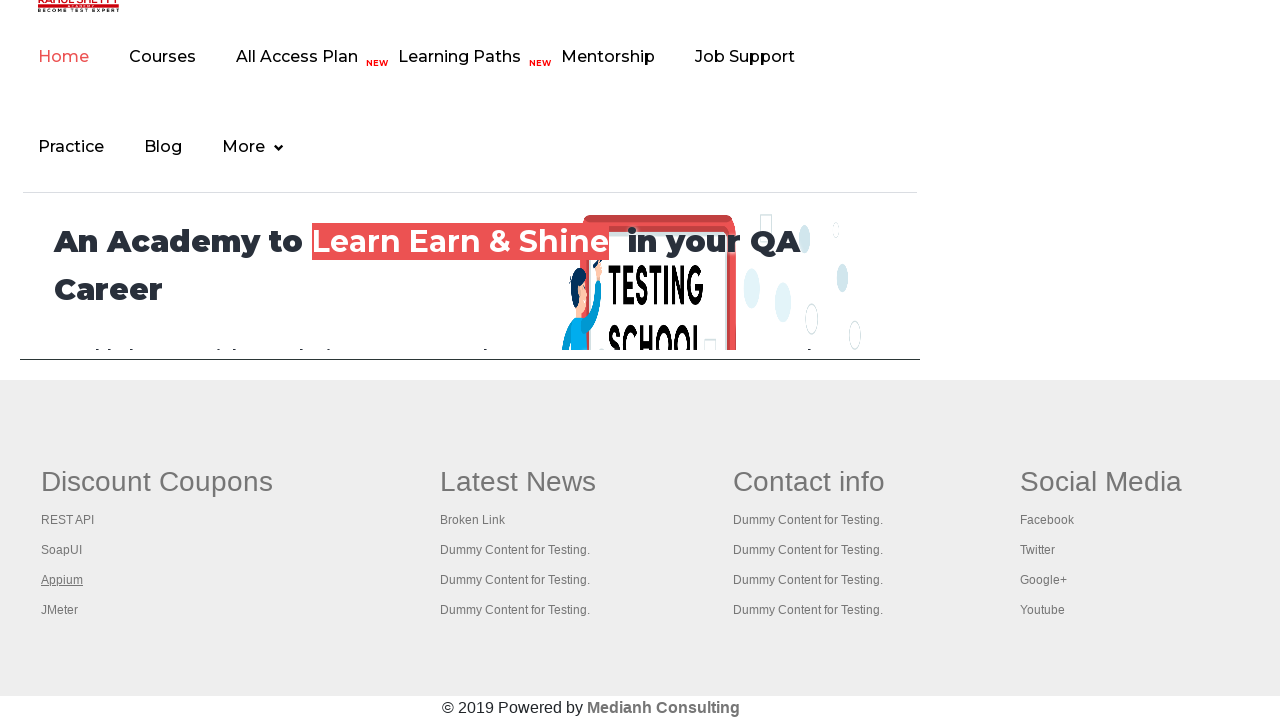

Opened footer link #5 in new tab using Ctrl+Click at (60, 610) on #gf-BIG >> xpath=//tbody/tr/td[1]/ul >> a >> nth=4
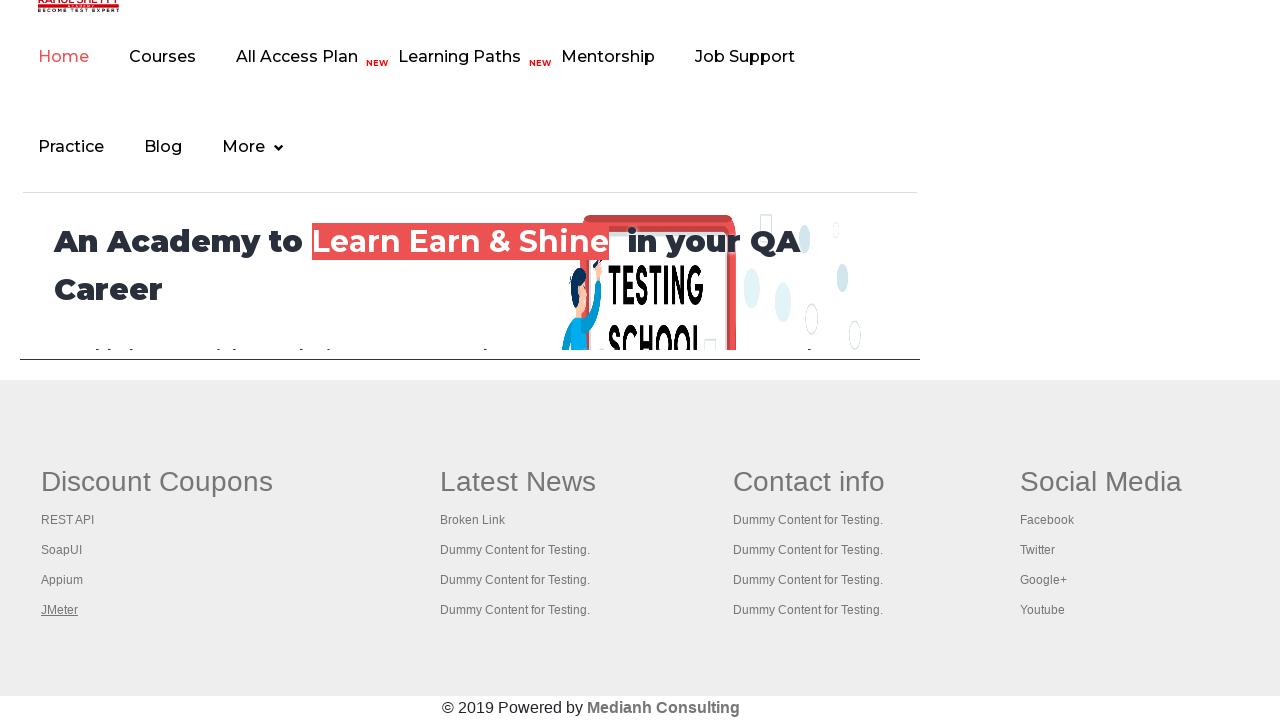

Waited 1000ms after opening link #5
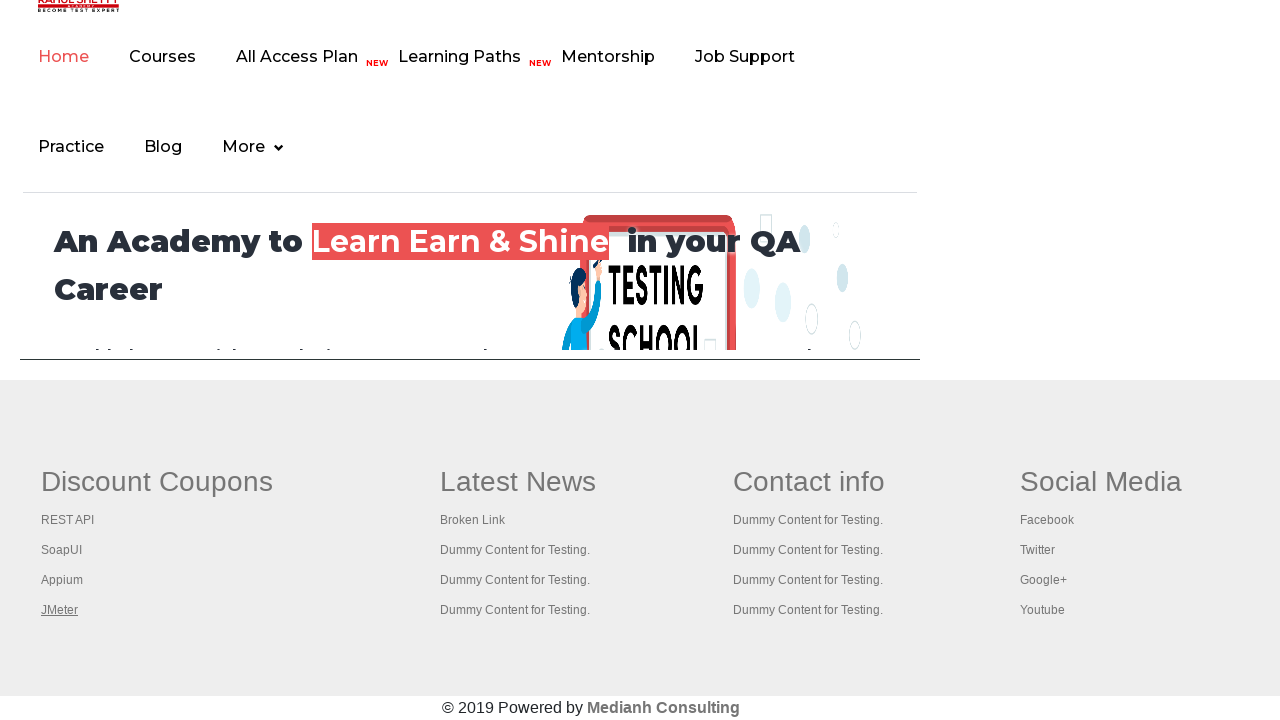

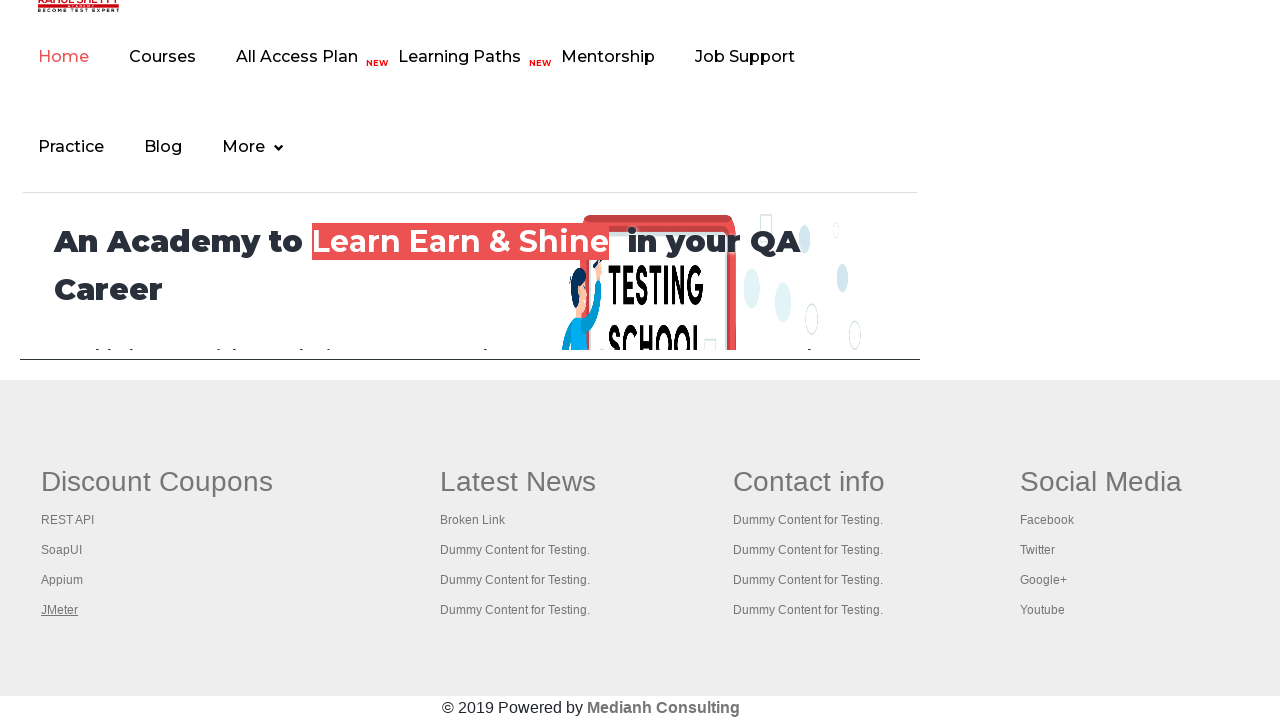